Navigates to JPL Space page and clicks the full image button to display the featured Mars image

Starting URL: https://data-class-jpl-space.s3.amazonaws.com/JPL_Space/index.html

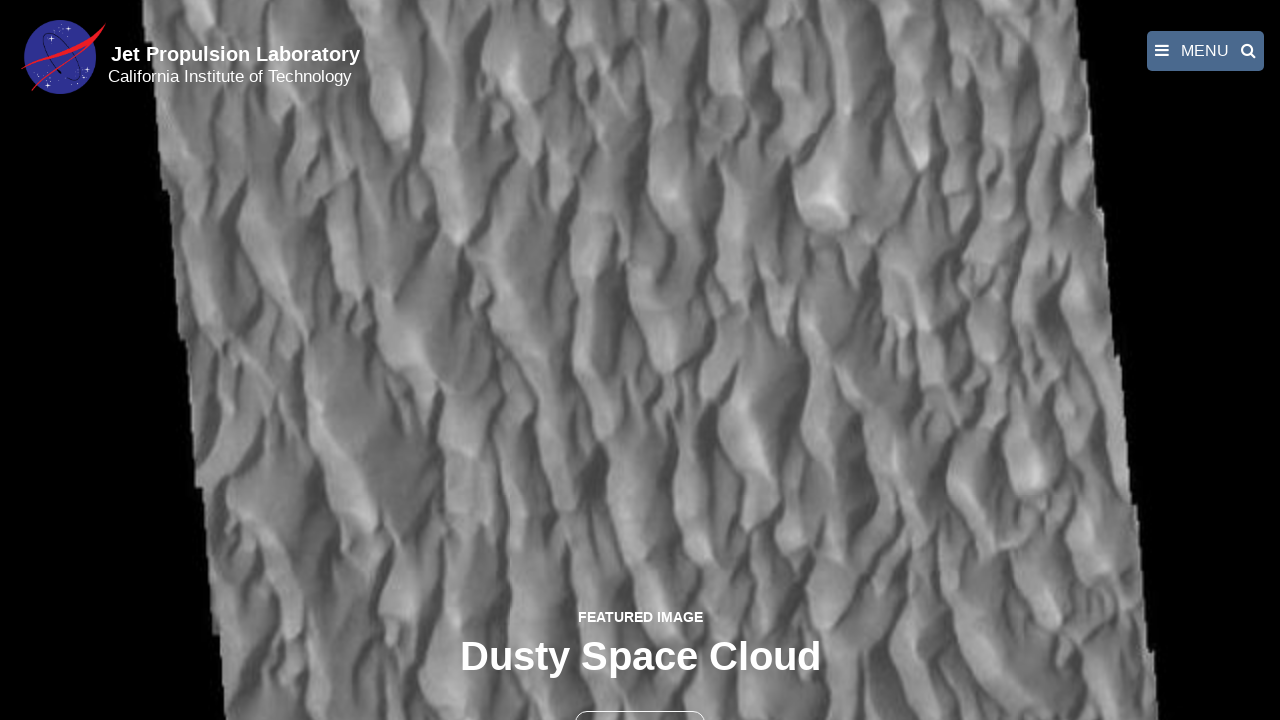

Navigated to JPL Space page
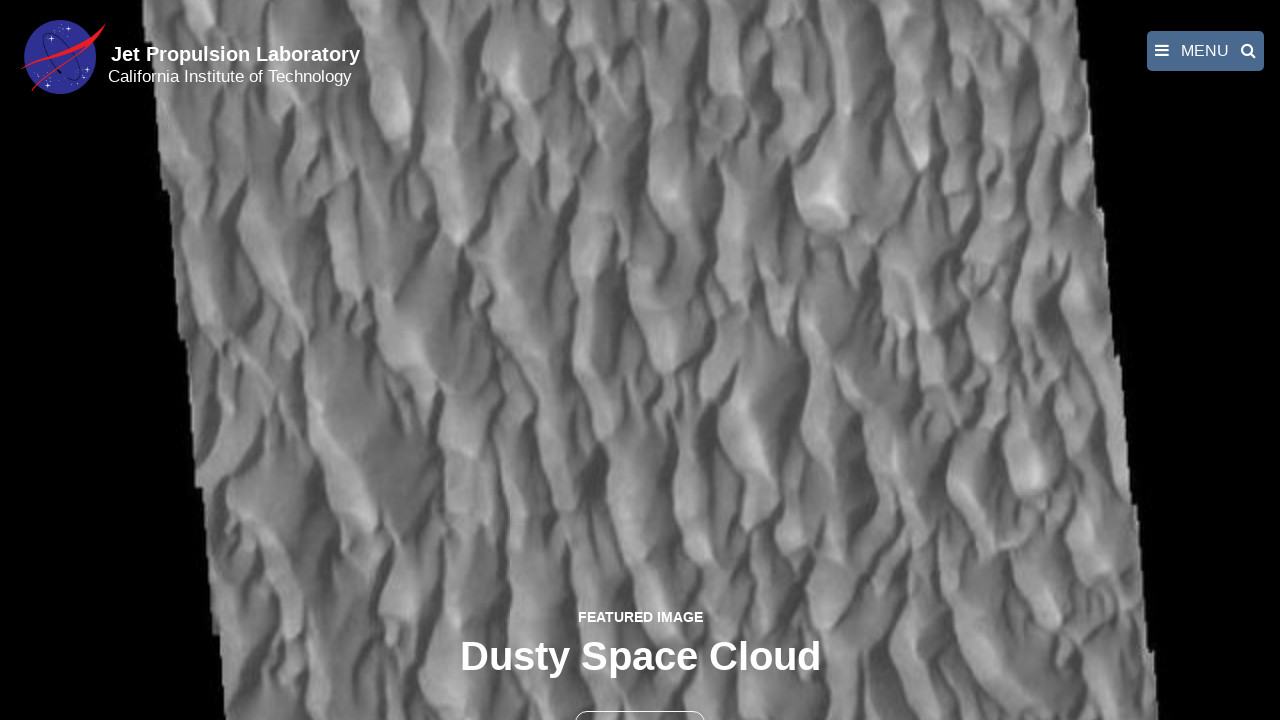

Clicked the full image button to display featured Mars image at (640, 699) on button >> nth=1
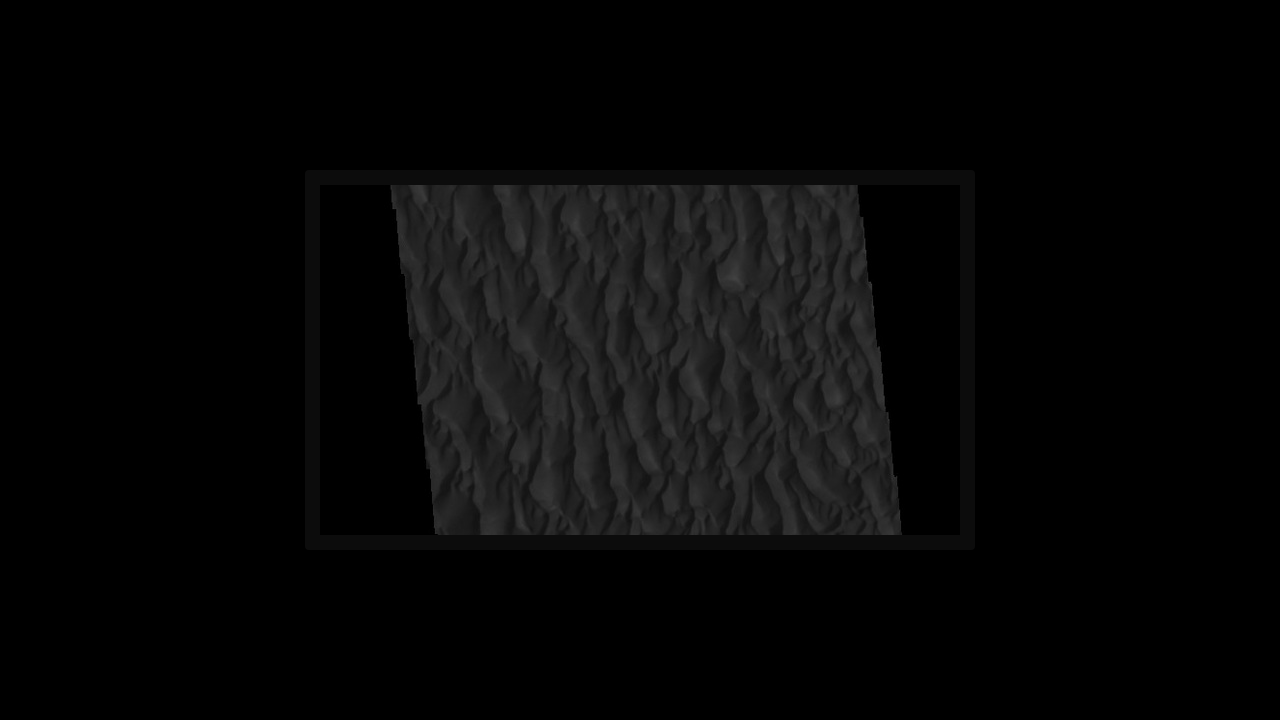

Featured Mars image displayed in fancybox
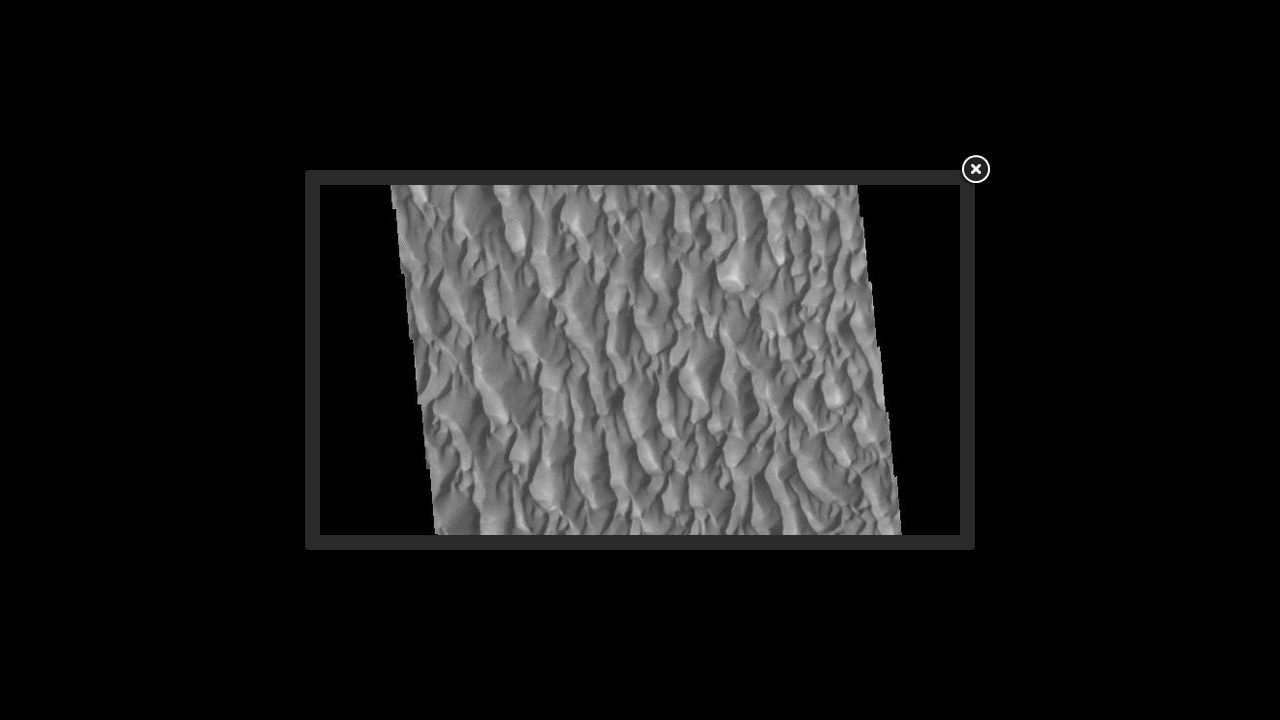

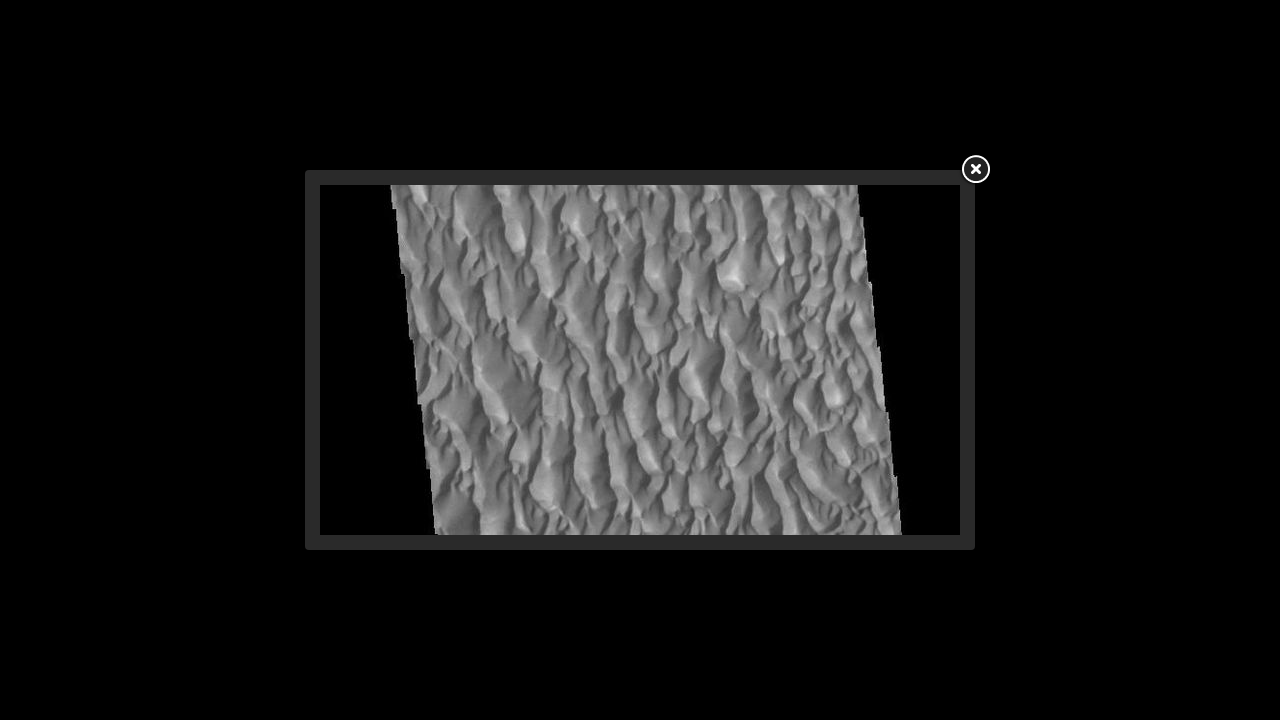